Tests passenger selection dropdown by clicking to open it, incrementing adult count 4 times, and closing the dropdown

Starting URL: https://rahulshettyacademy.com/dropdownsPractise/

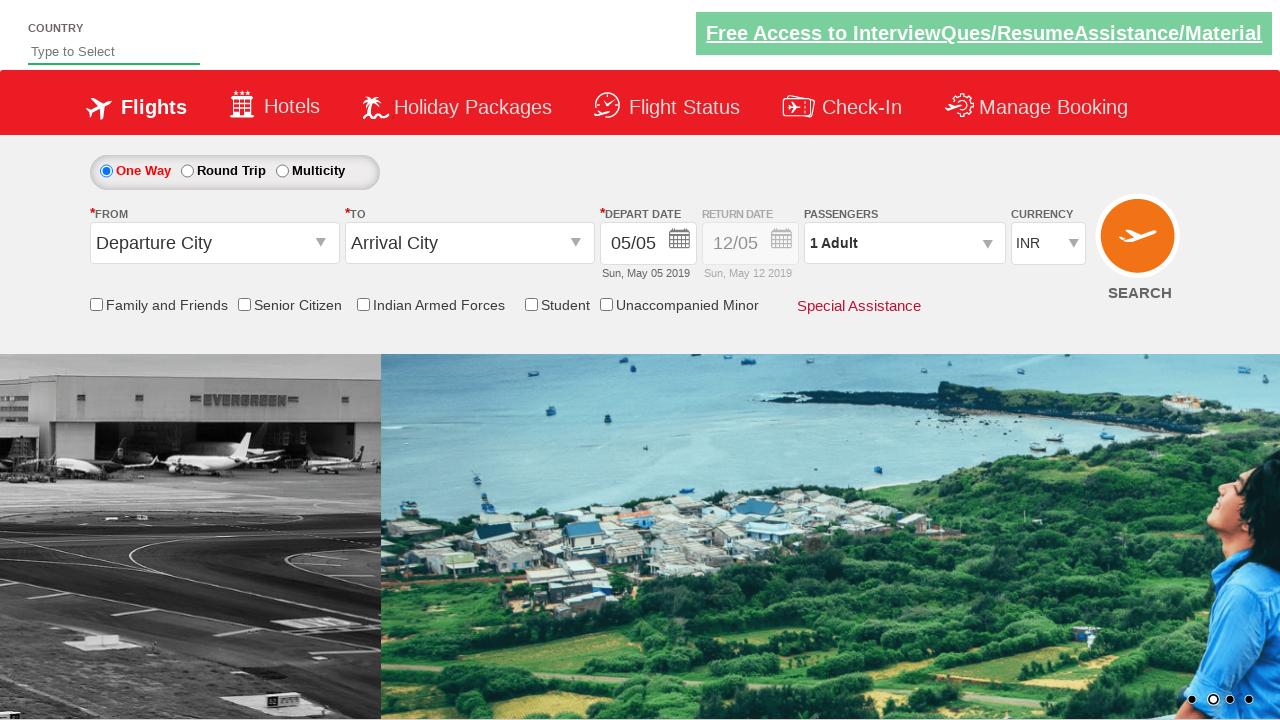

Clicked passenger info dropdown to open it at (904, 243) on #divpaxinfo
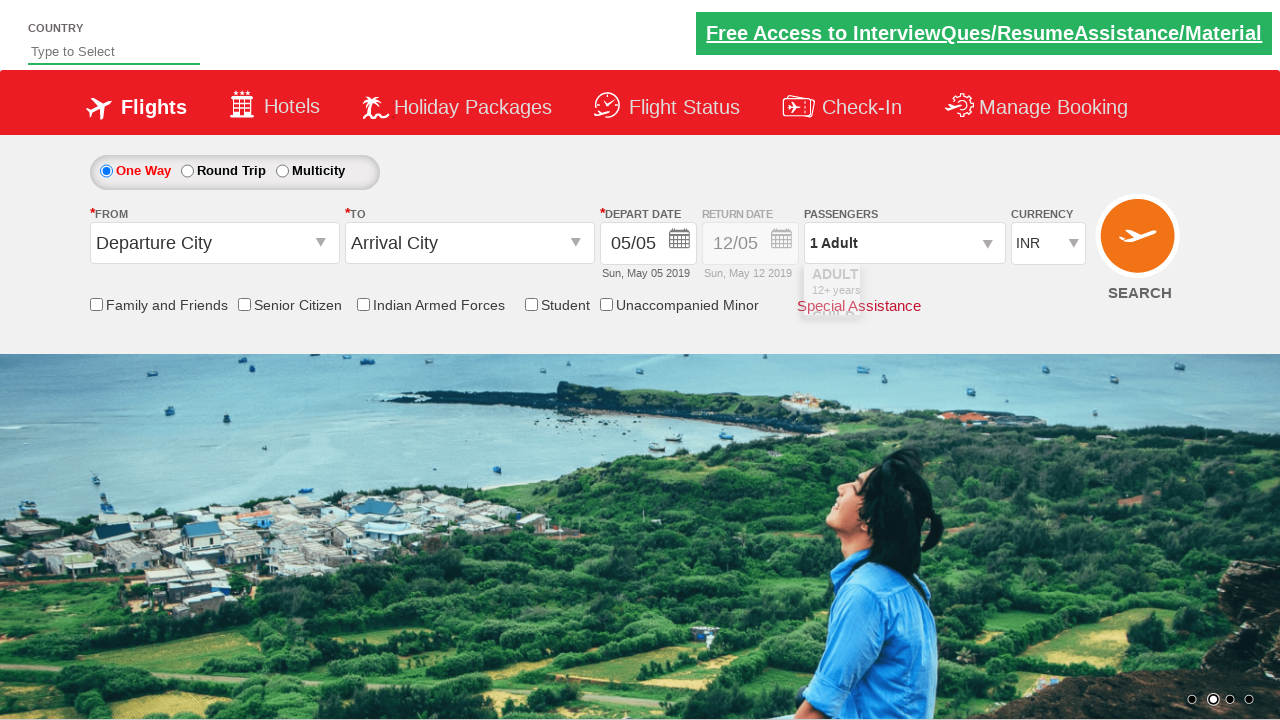

Waited 2 seconds for dropdown to be ready
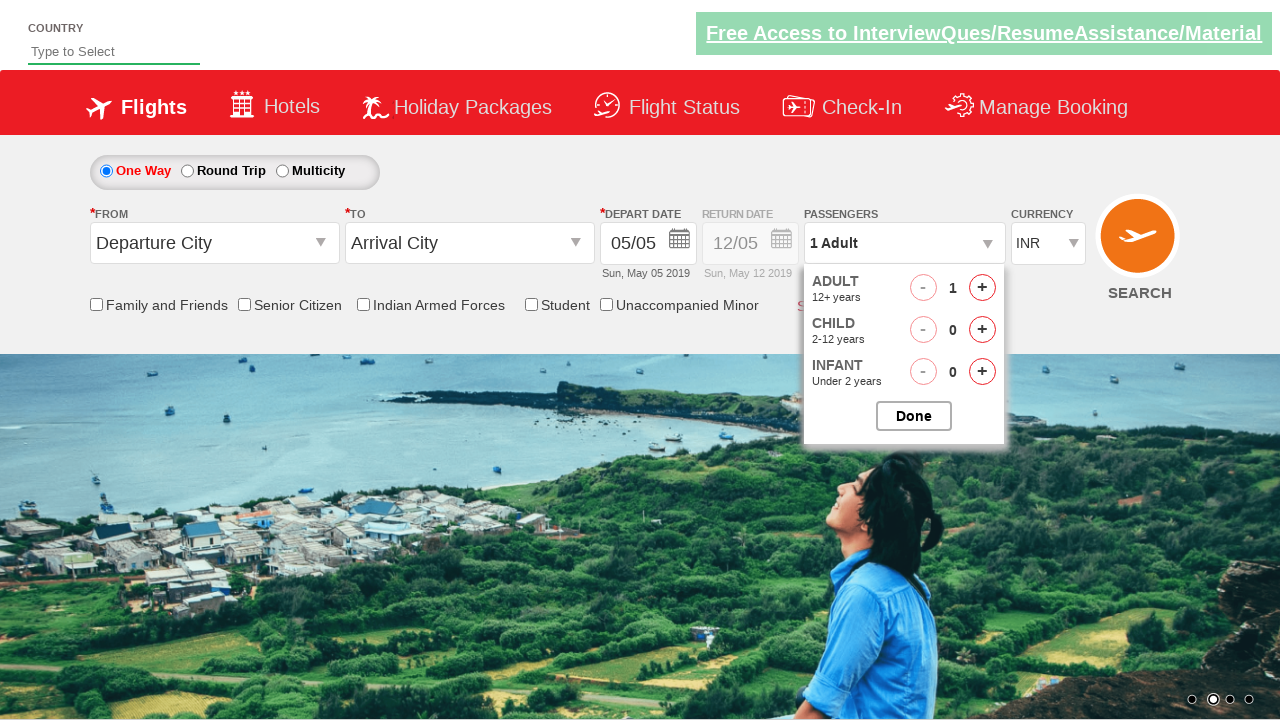

Clicked adult increment button (increment 1 of 4) at (982, 288) on #hrefIncAdt
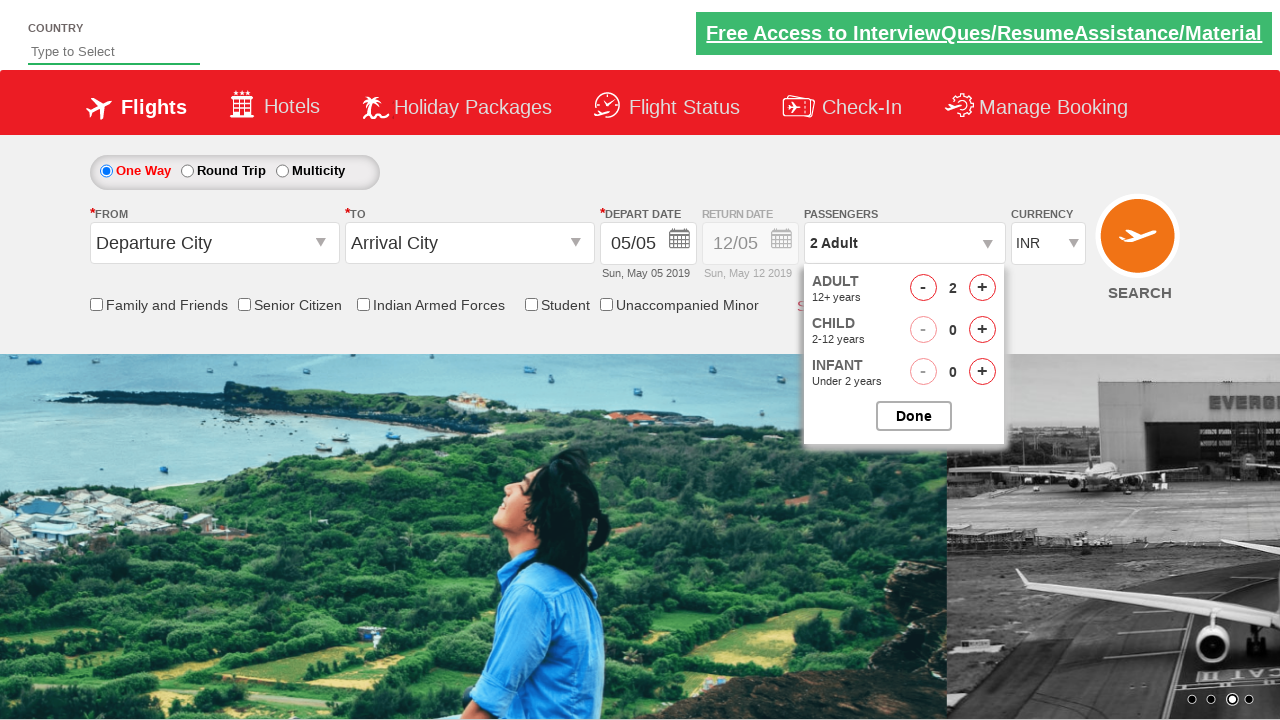

Clicked adult increment button (increment 2 of 4) at (982, 288) on #hrefIncAdt
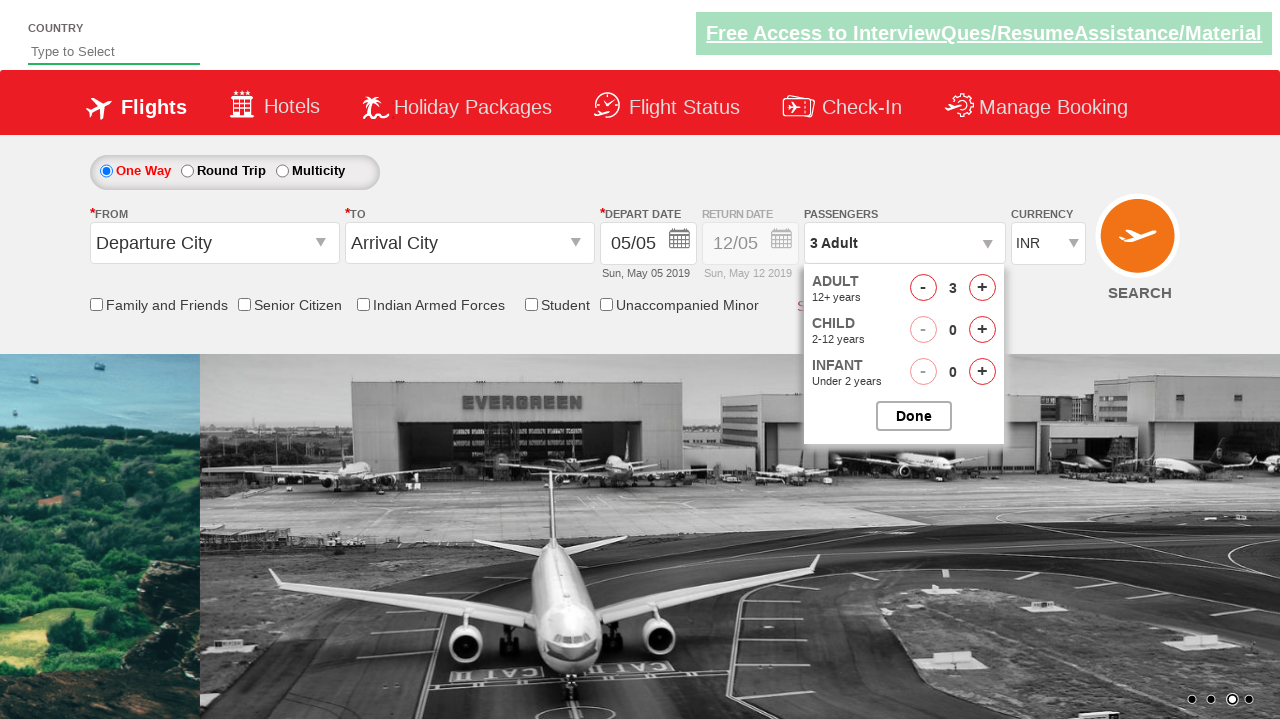

Clicked adult increment button (increment 3 of 4) at (982, 288) on #hrefIncAdt
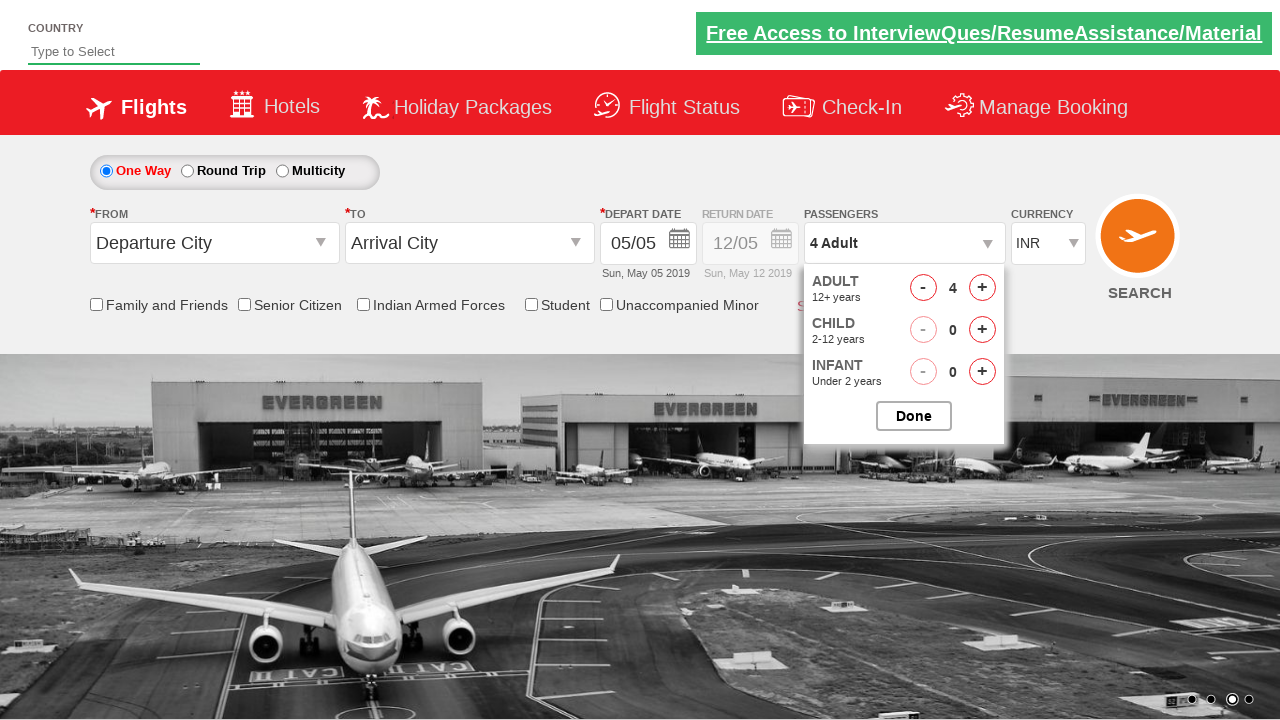

Clicked adult increment button (increment 4 of 4) at (982, 288) on #hrefIncAdt
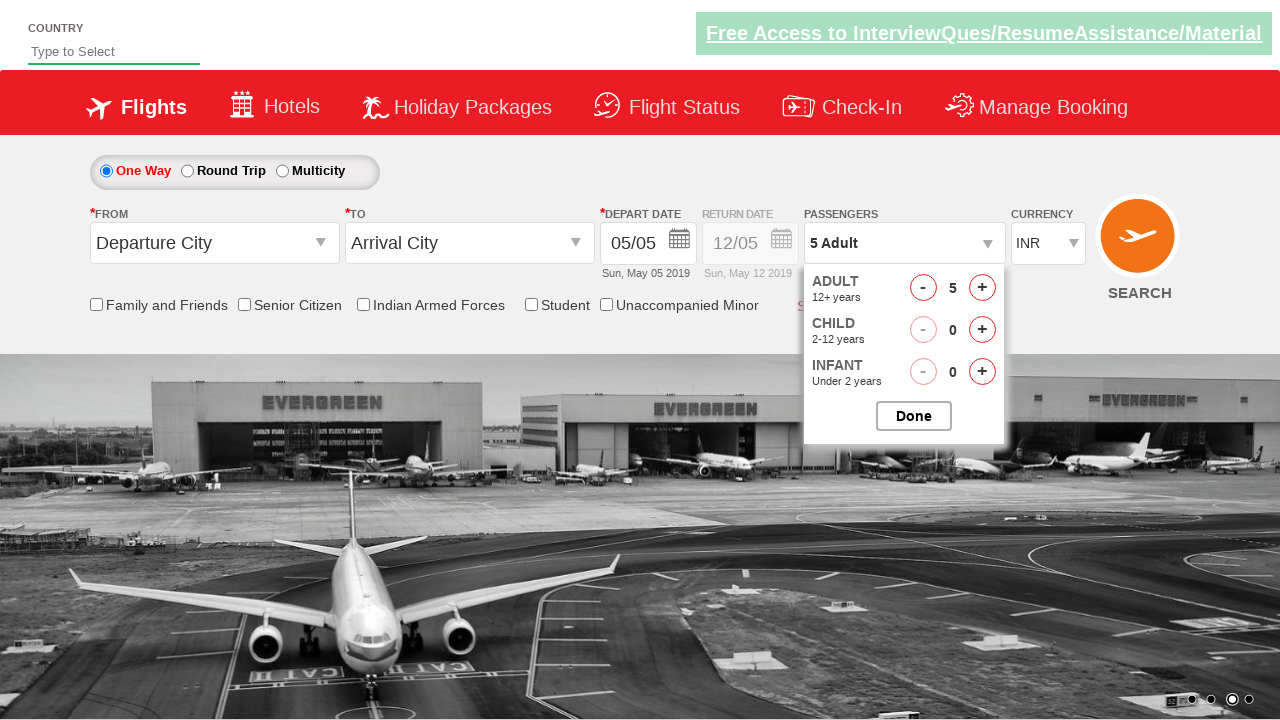

Clicked button to close passenger selection dropdown at (914, 416) on #btnclosepaxoption
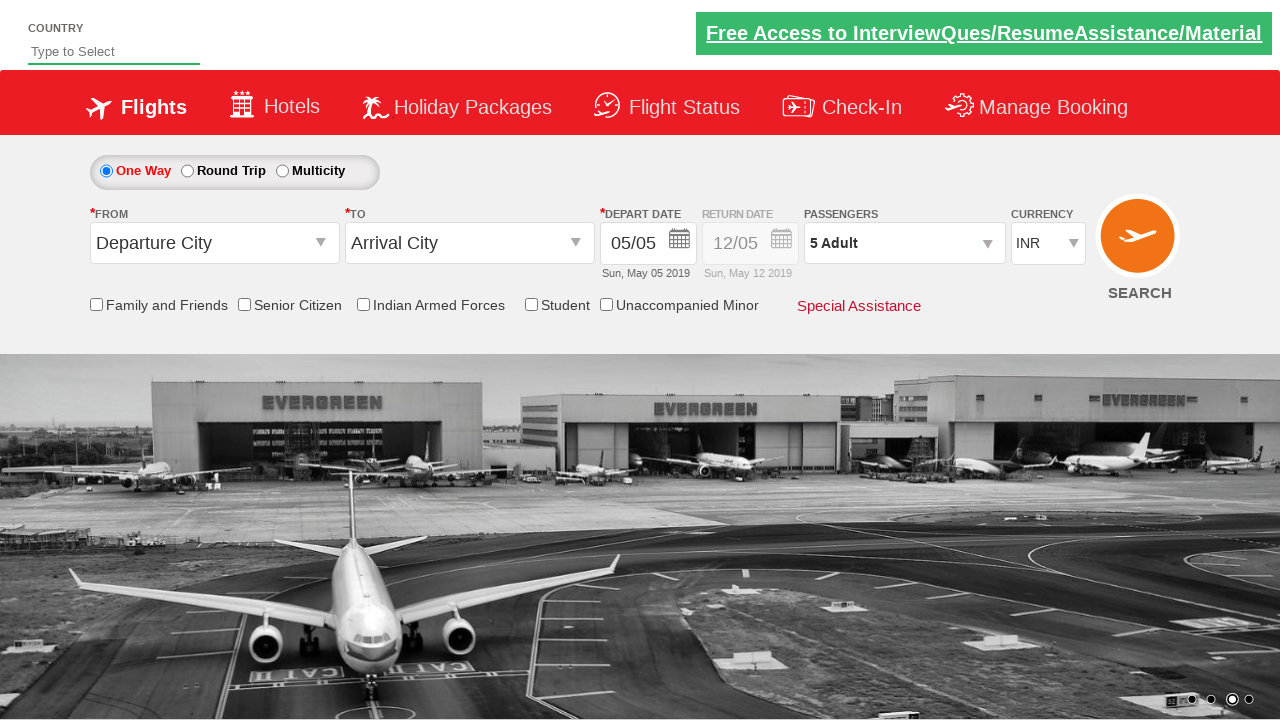

Verified passenger info shows '5 Adult'
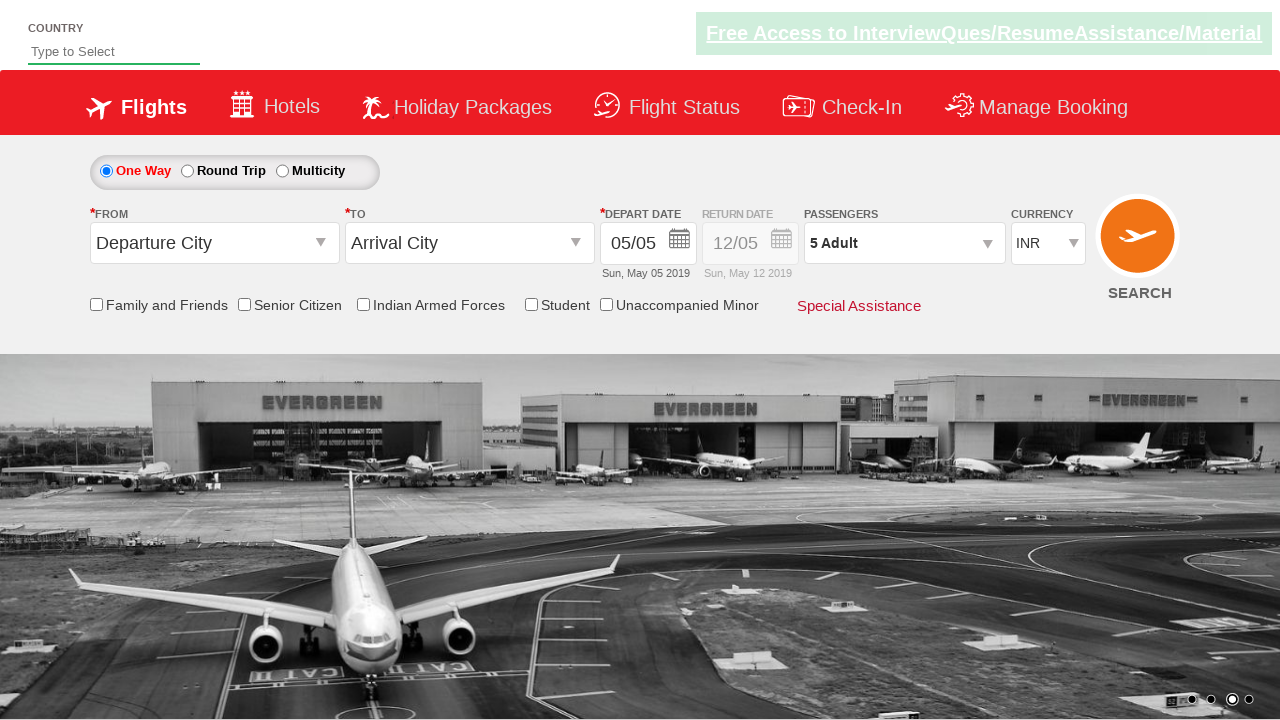

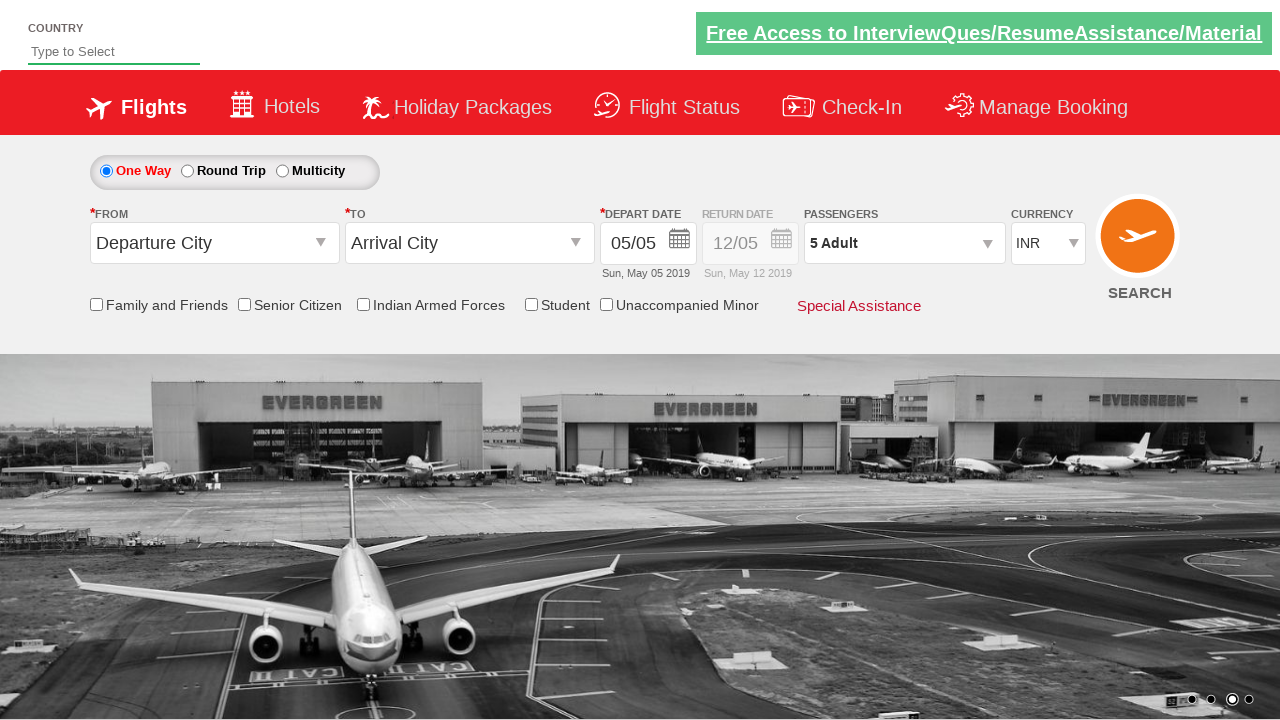